Navigates to jqueryui.com and clicks on the Demos link/button on the homepage

Starting URL: https://jqueryui.com/

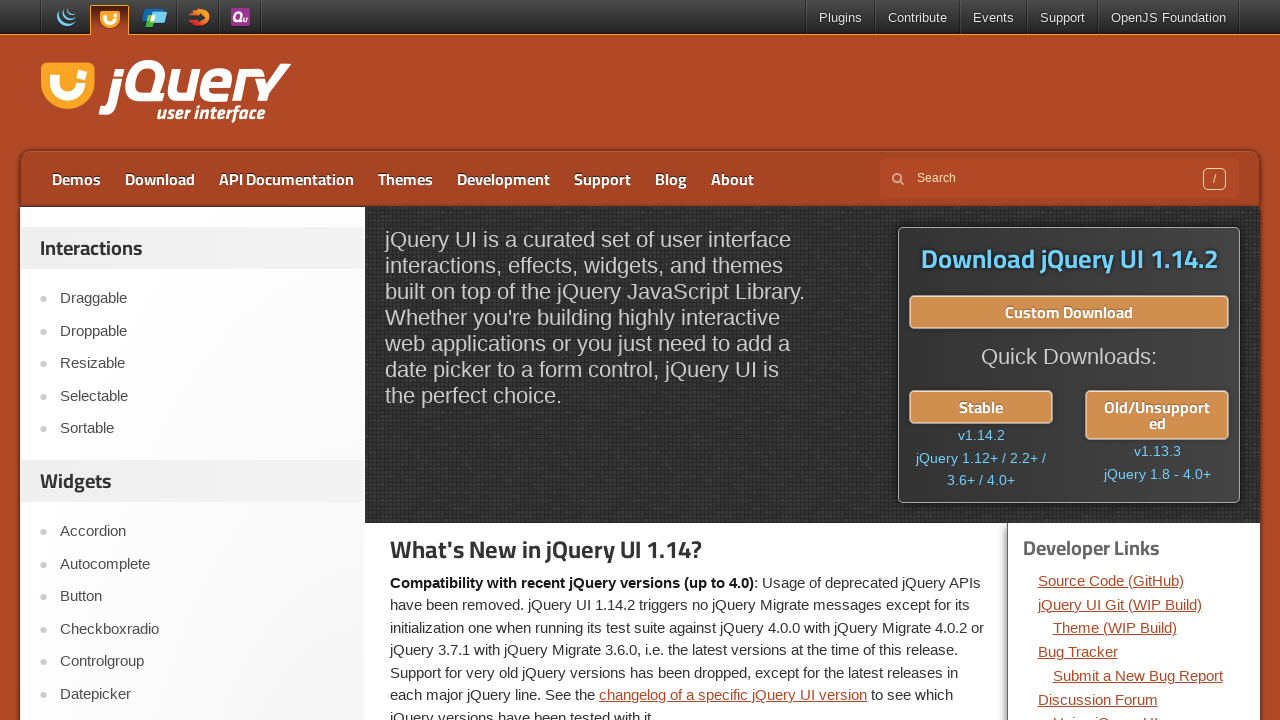

Navigated to https://jqueryui.com/
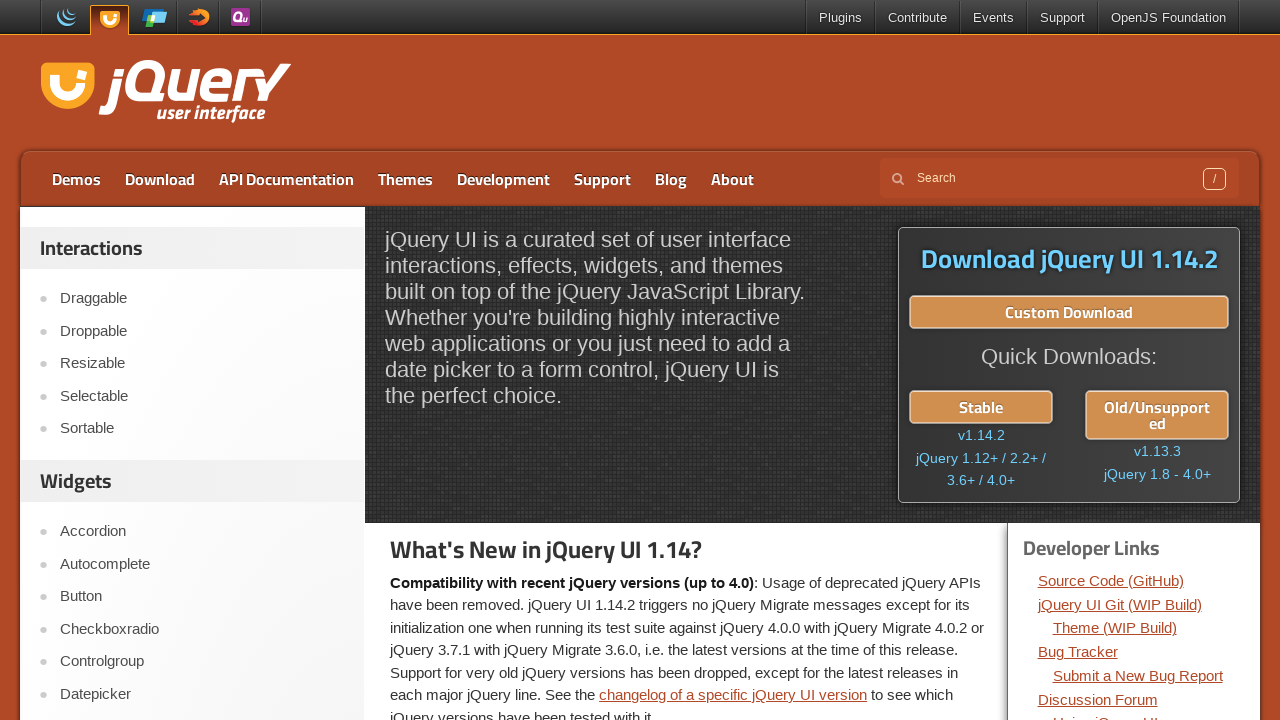

Clicked on the Demos link on the homepage at (76, 179) on text=Demos
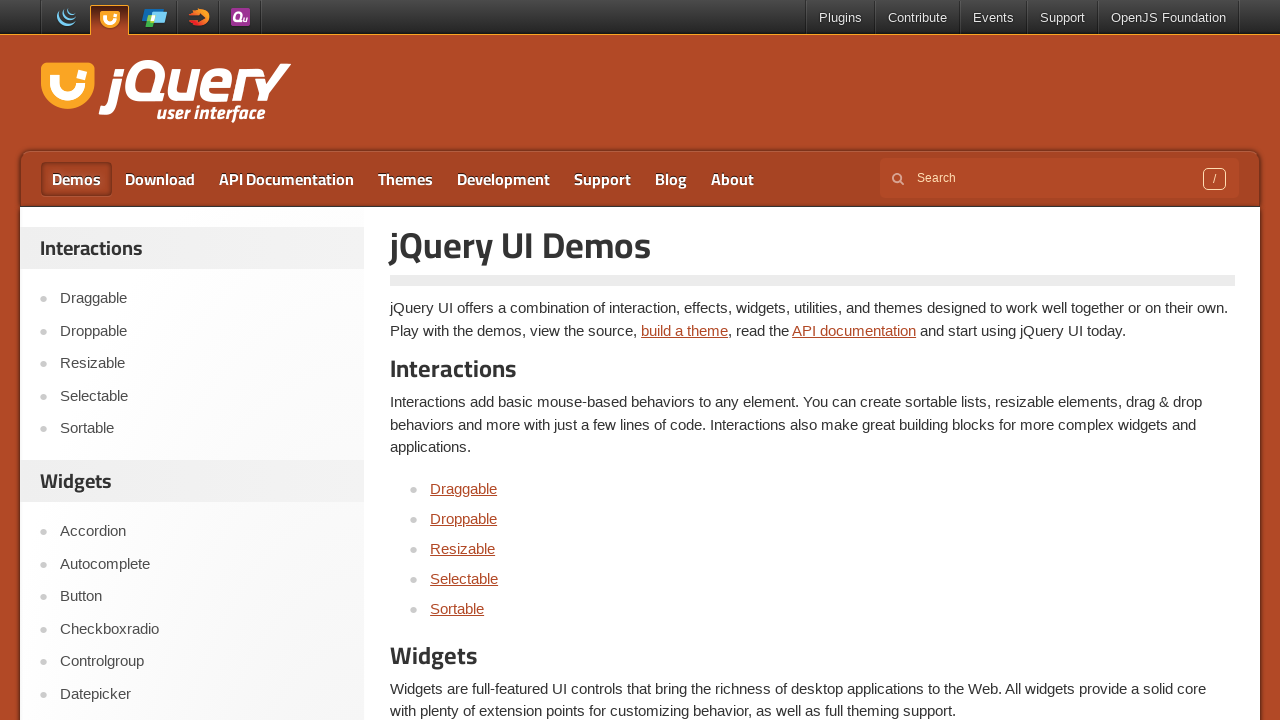

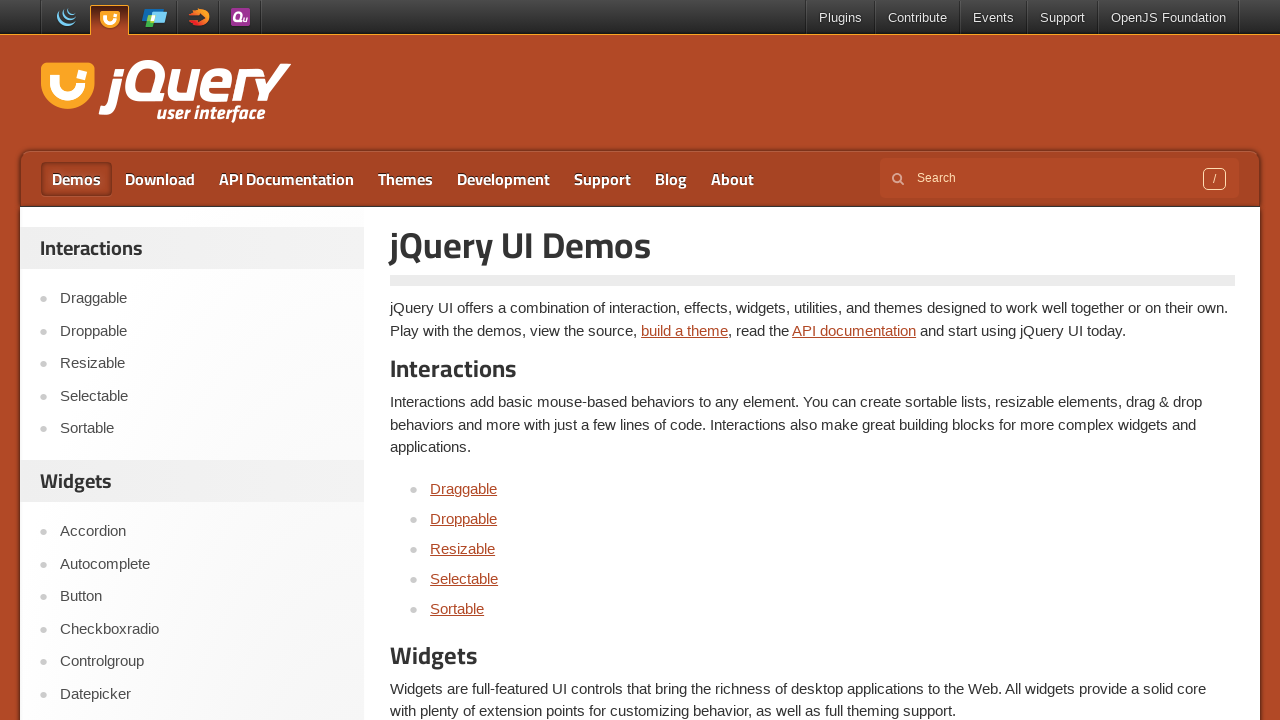